Tests clicking a button with dynamic ID by using CSS selector to find and click the blue button three times

Starting URL: http://uitestingplayground.com/dynamicid

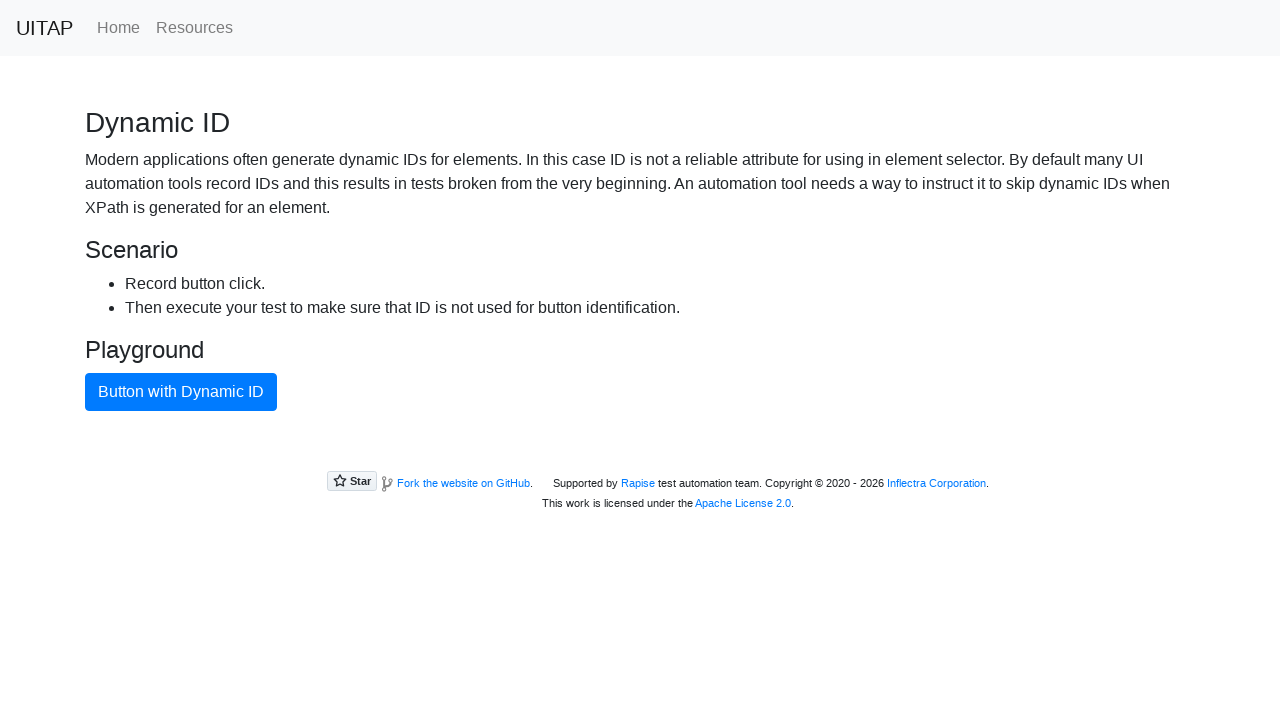

Located blue primary button with CSS selector
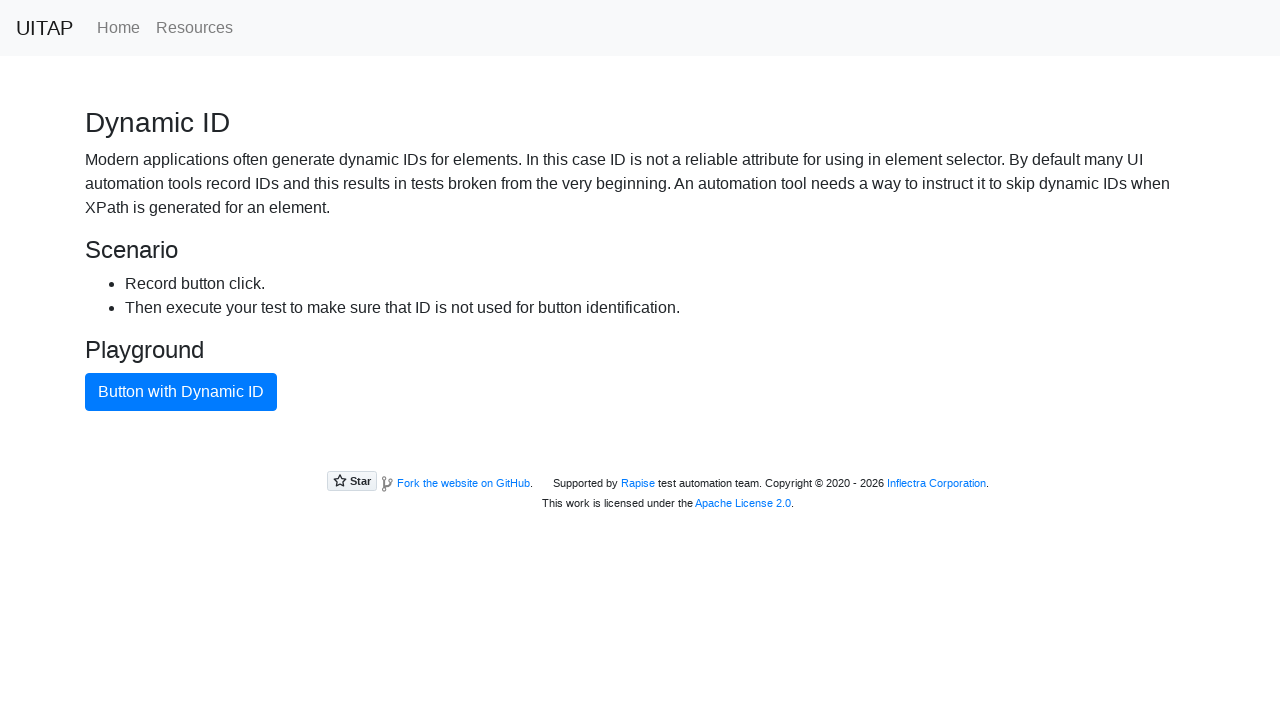

Clicked blue button (click #1) at (181, 392) on button.btn.btn-primary
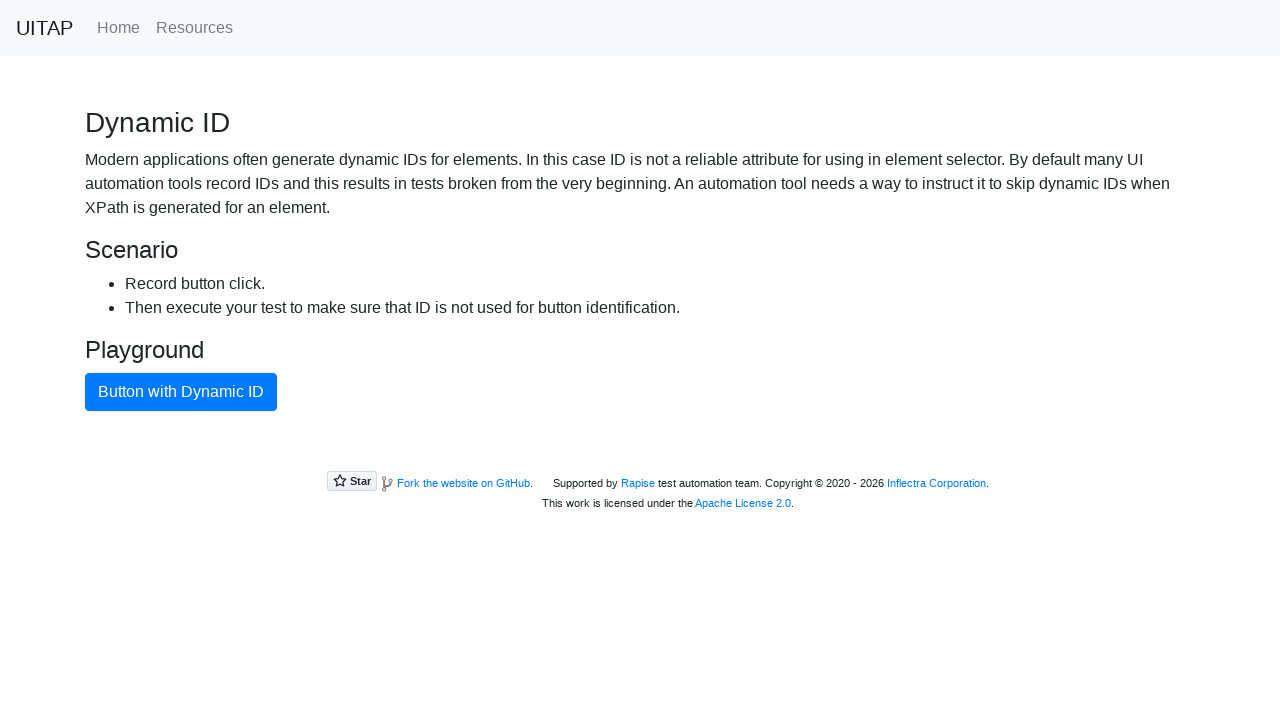

Located blue primary button with CSS selector
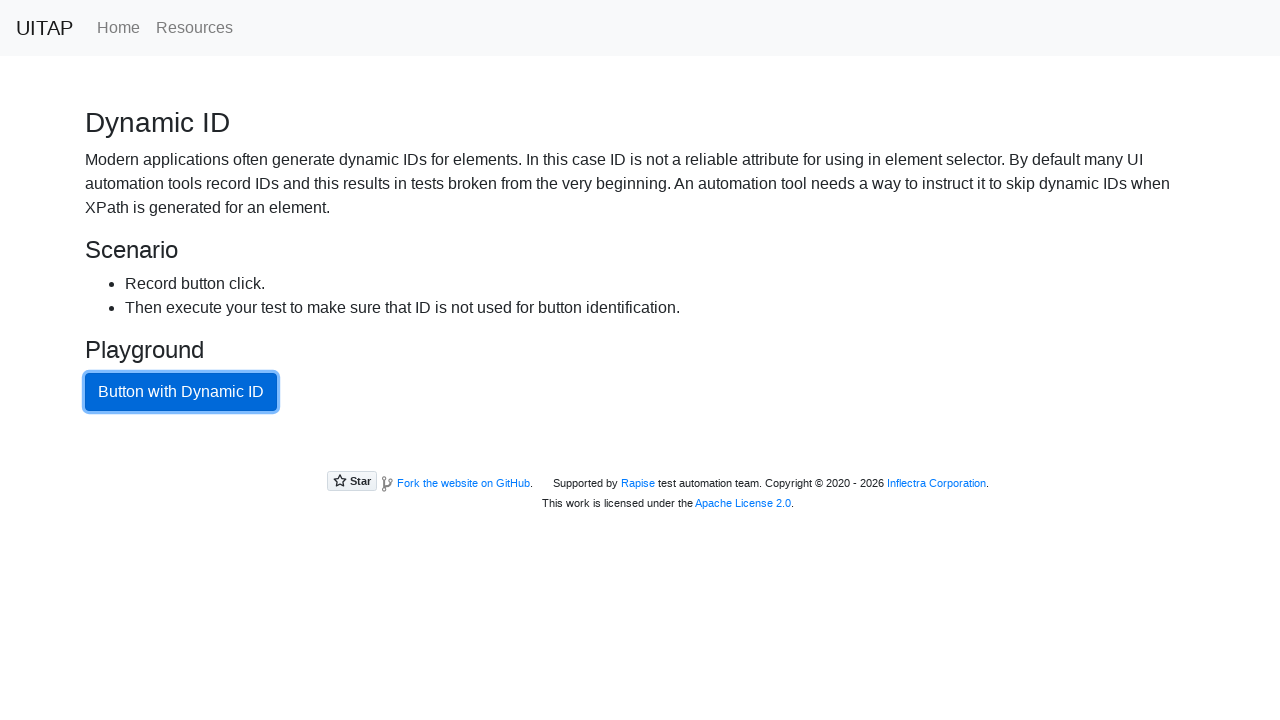

Clicked blue button (click #2) at (181, 392) on button.btn.btn-primary
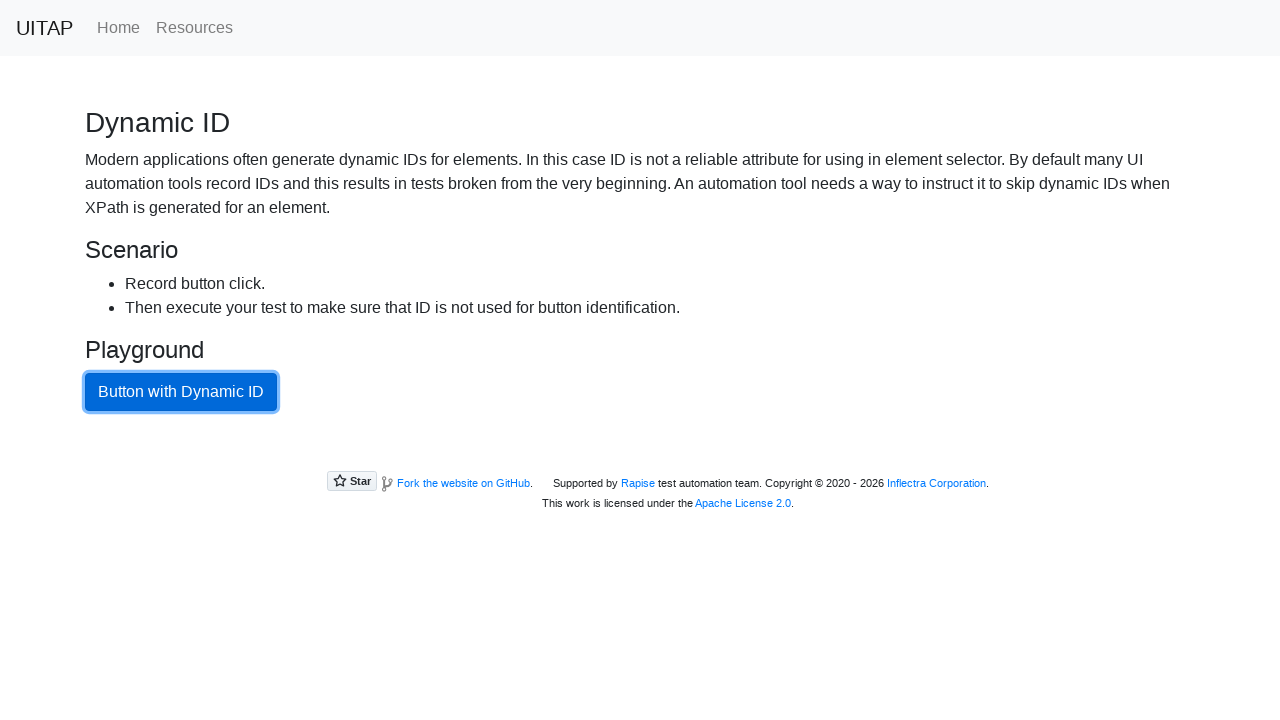

Located blue primary button with CSS selector
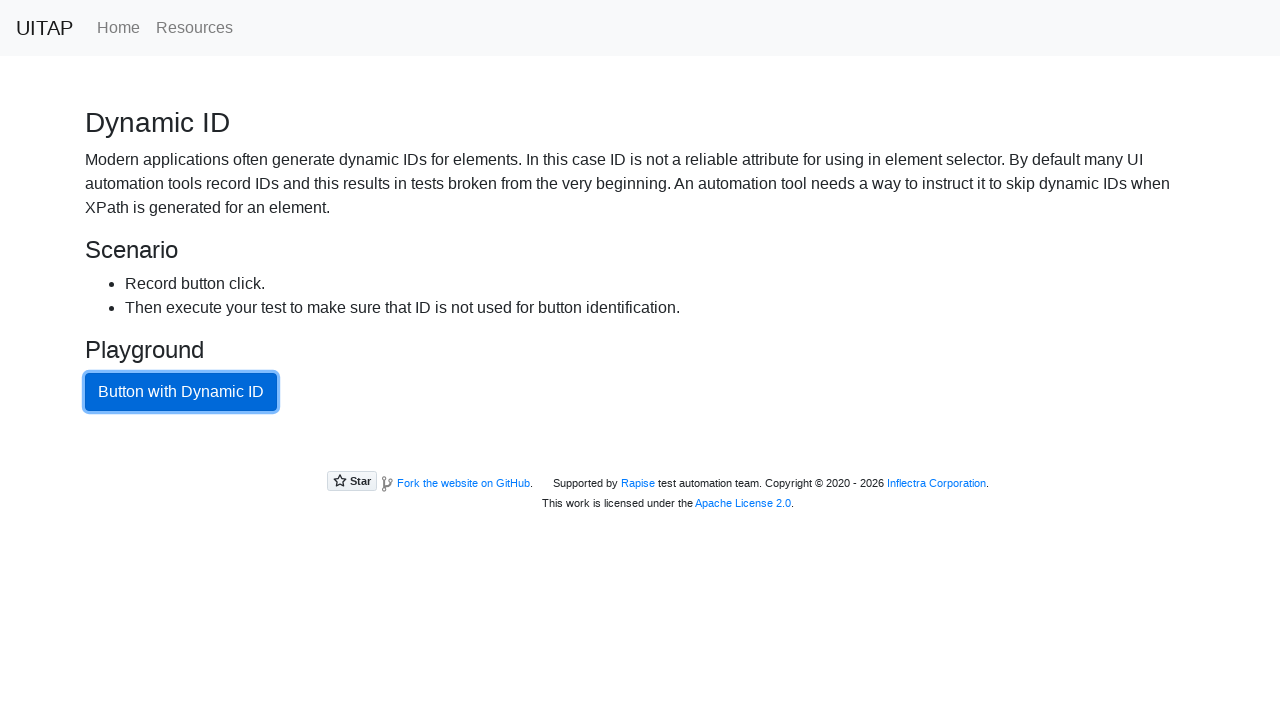

Clicked blue button (click #3) at (181, 392) on button.btn.btn-primary
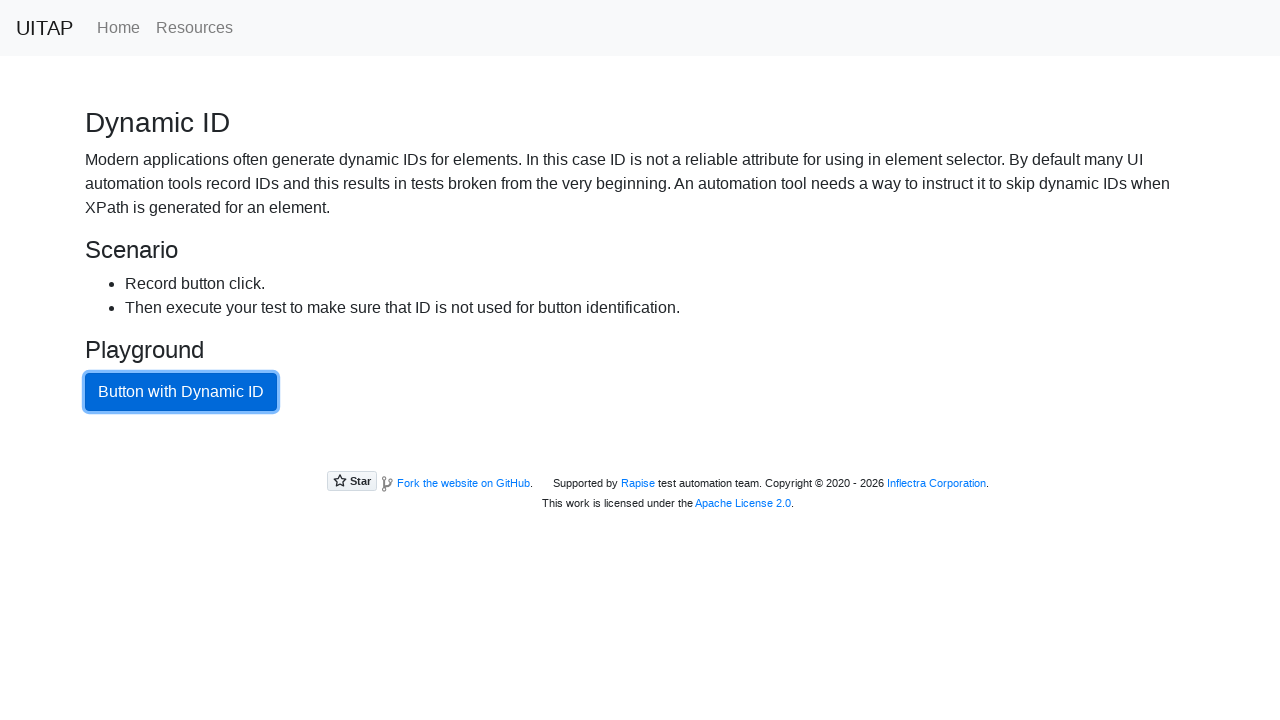

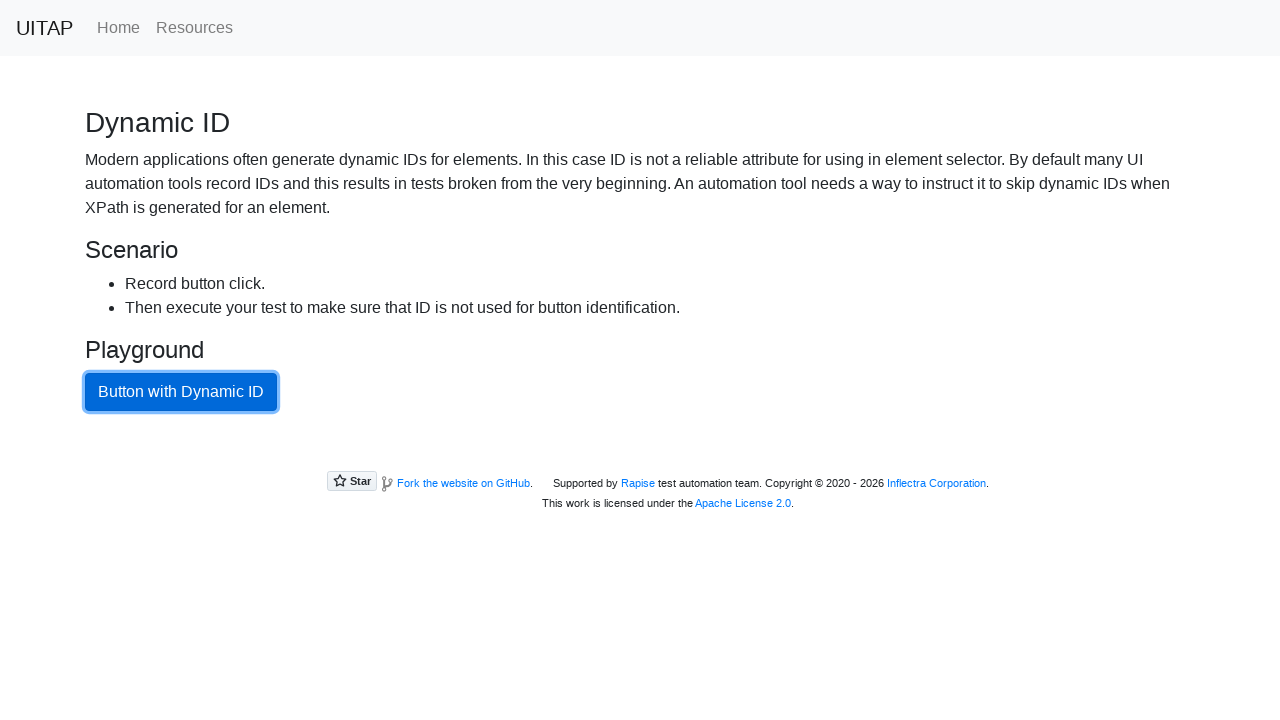